Tests radio button functionality by navigating to the Radio Button section and clicking the Yes and Impressive radio buttons to verify selection behavior.

Starting URL: https://demoqa.com/elements

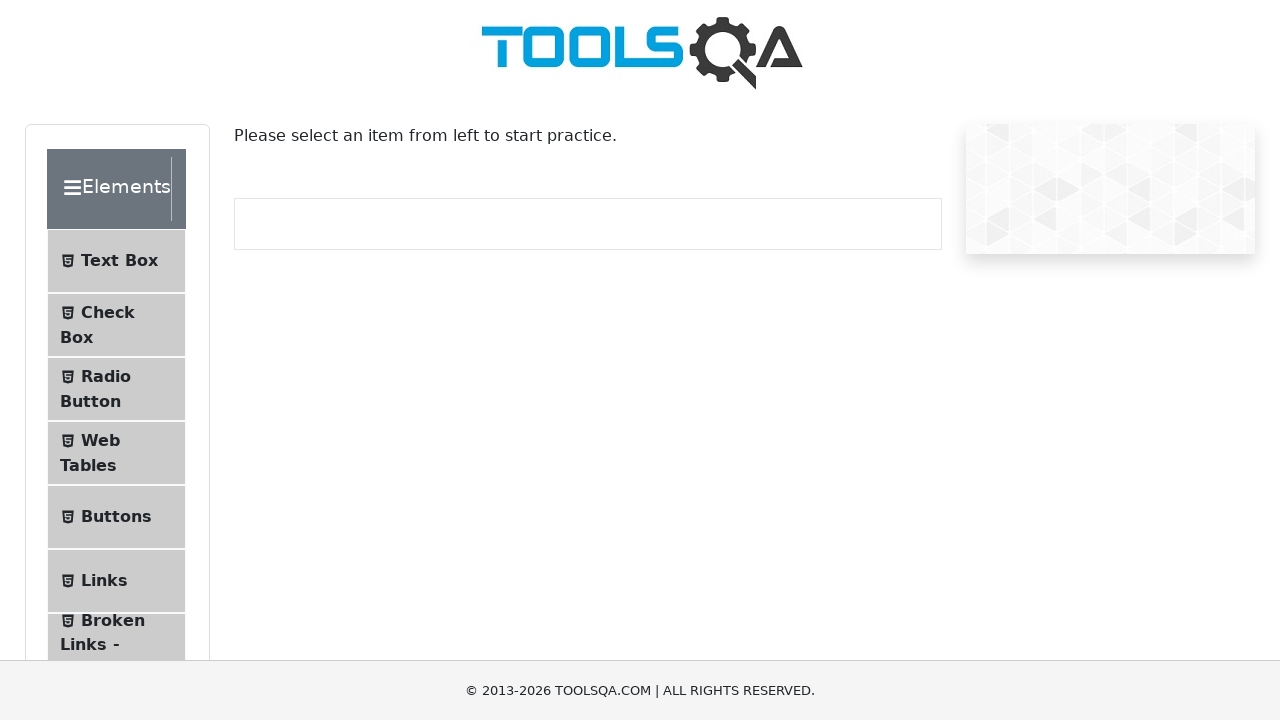

Clicked Elements header at (109, 189) on xpath=//div[@class='header-wrapper']/*[text()='Elements']
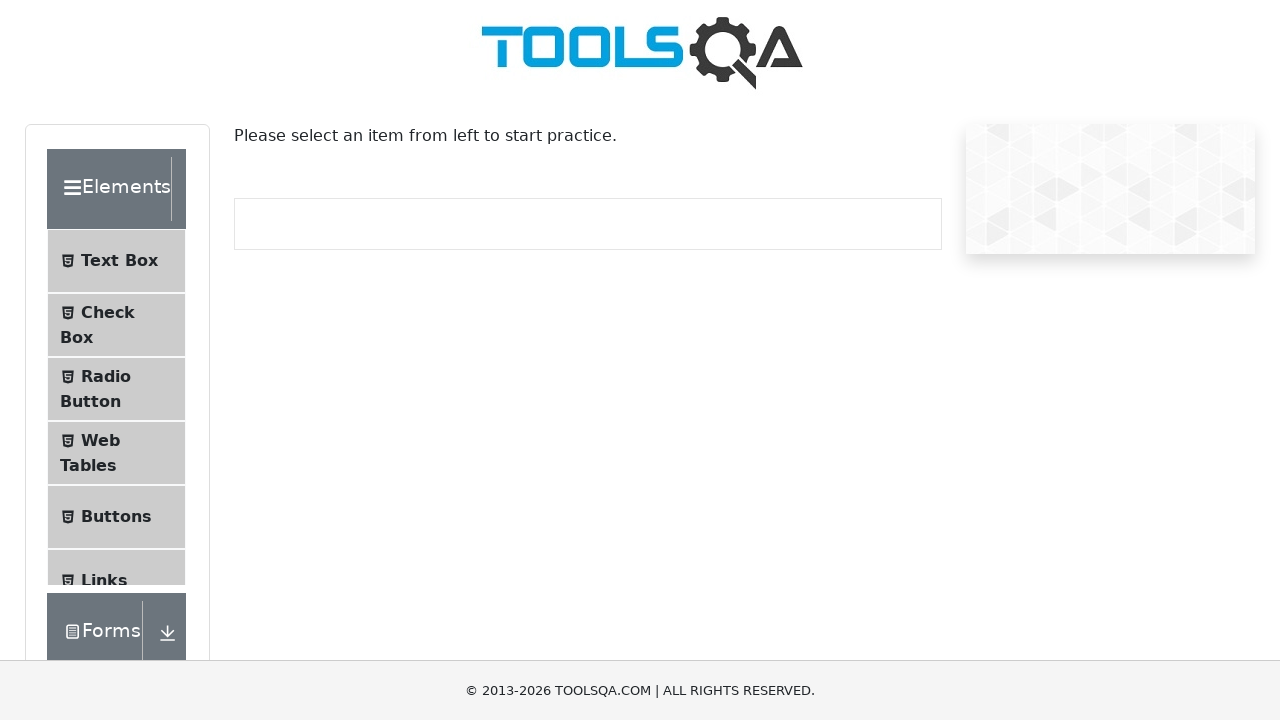

Clicked Radio Button menu item at (106, 238) on xpath=//span[contains(text(), 'Radio Button')]
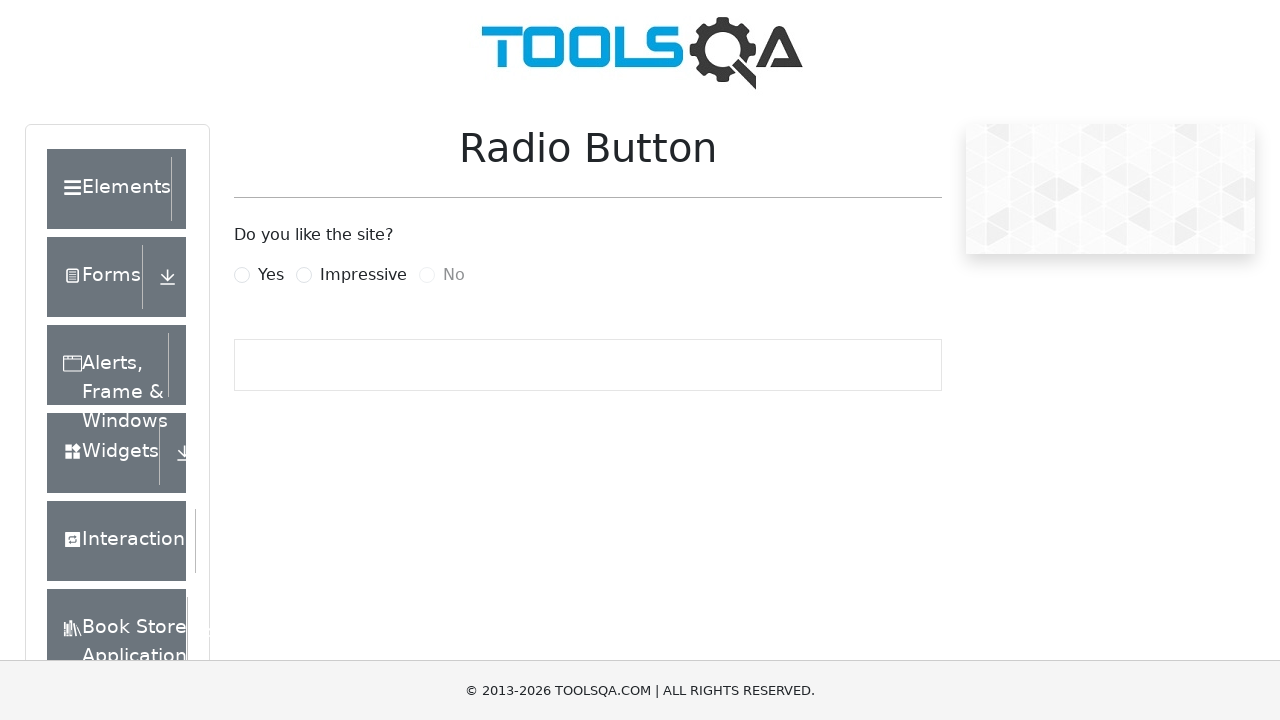

Yes radio button element is visible
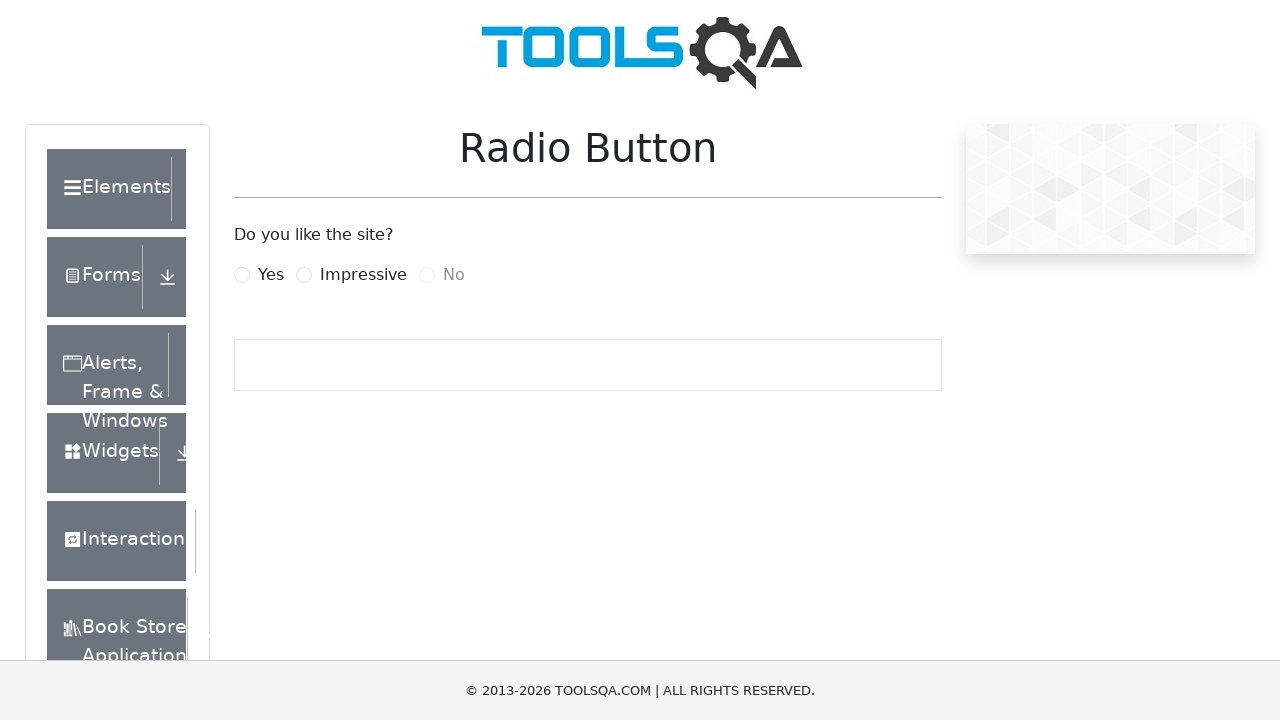

Clicked Yes radio button label to select it at (271, 275) on xpath=//input[@id='yesRadio']//following-sibling::label
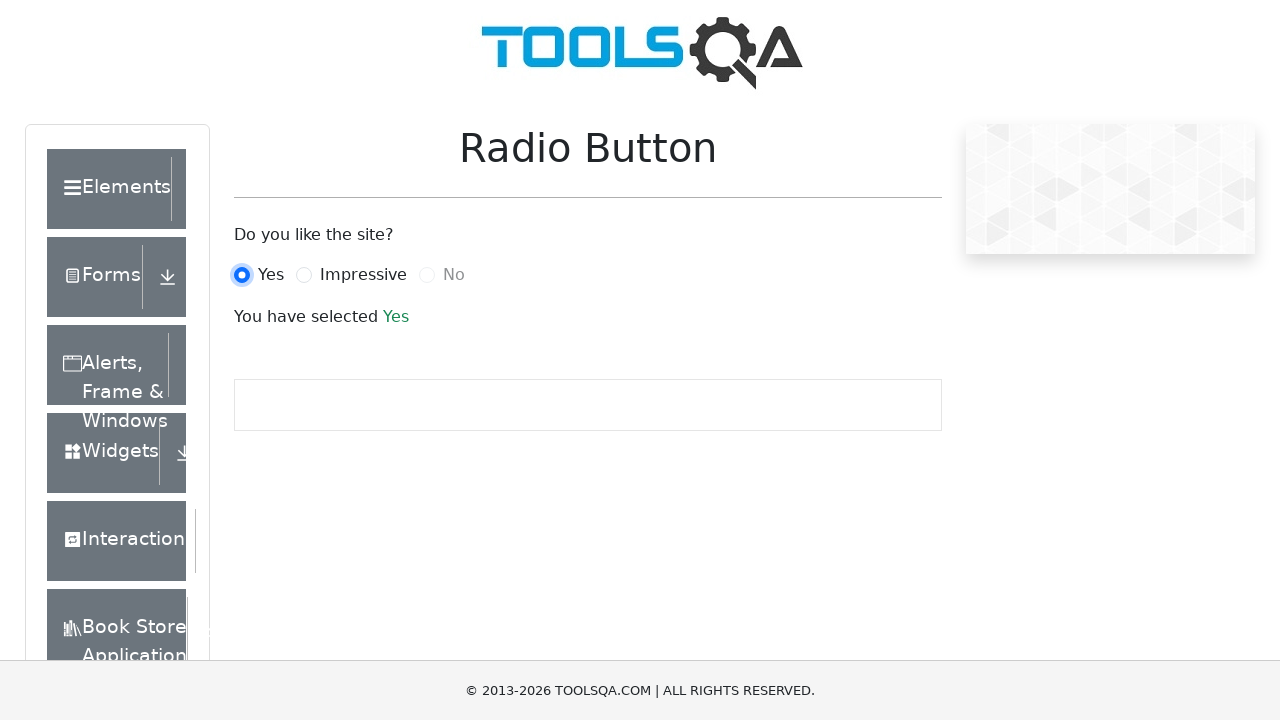

Impressive radio button element is visible
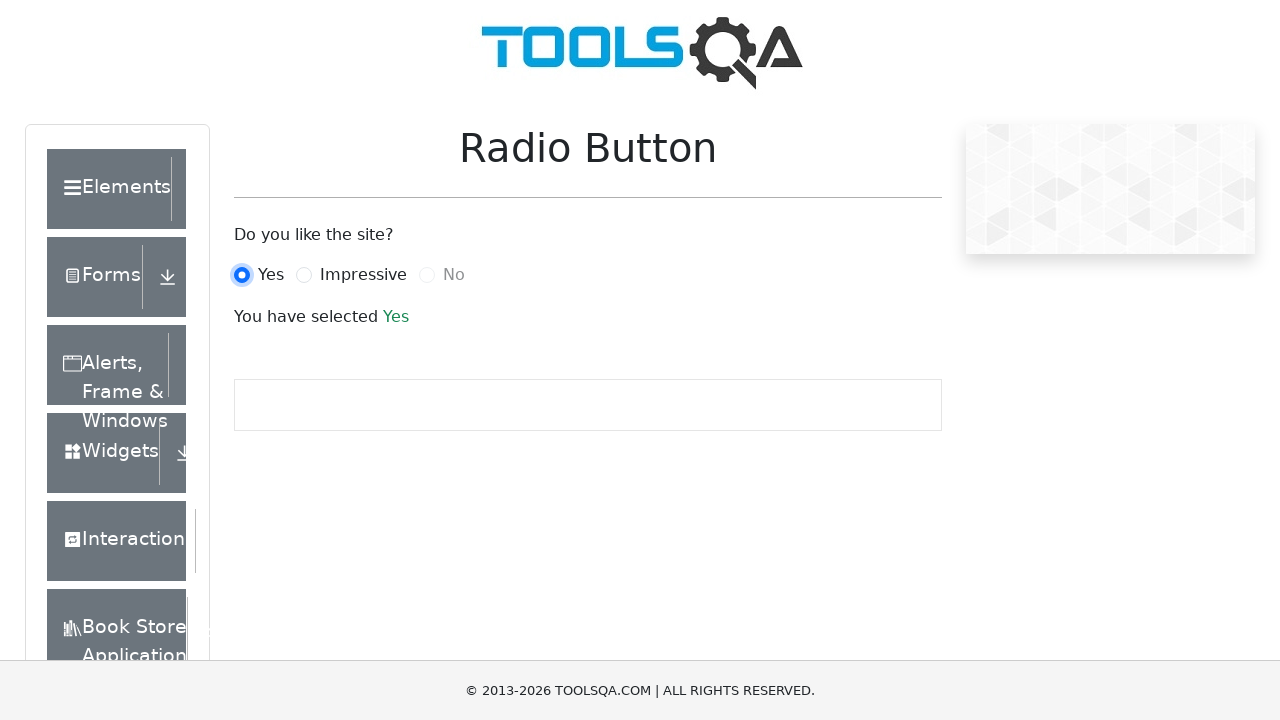

Clicked Impressive radio button label to select it at (363, 275) on xpath=//input[@id='impressiveRadio']//following-sibling::label
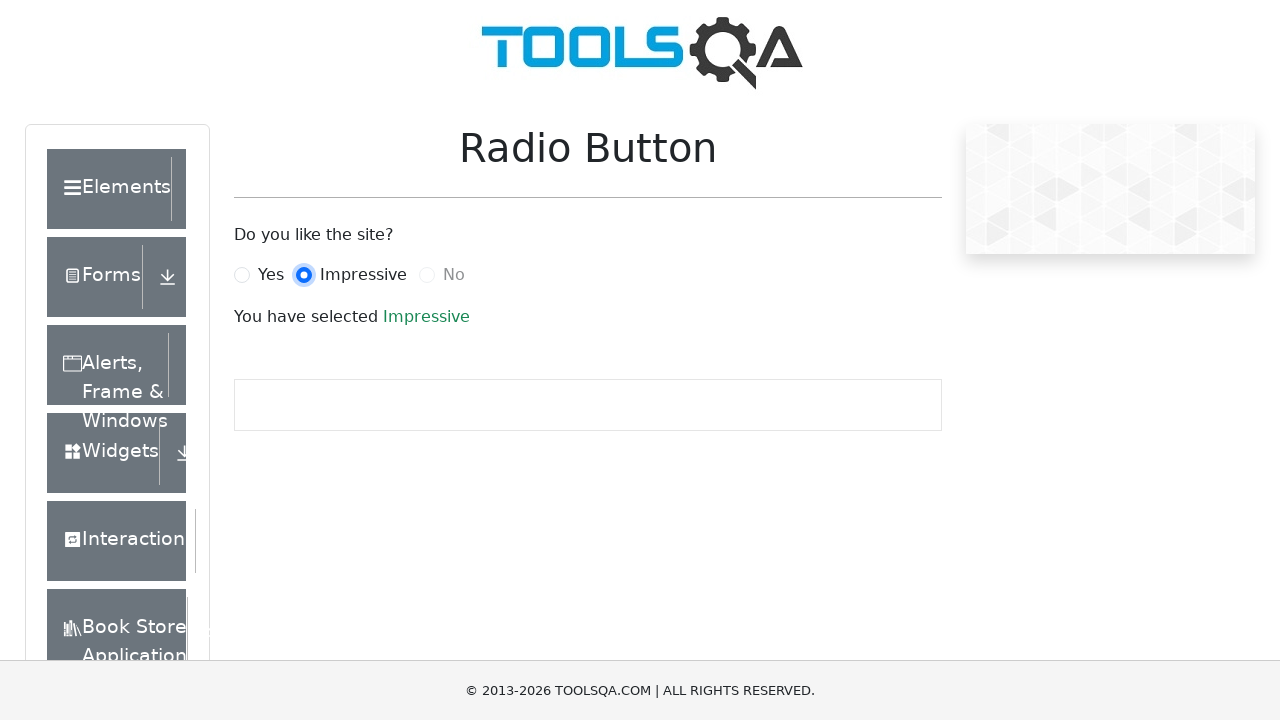

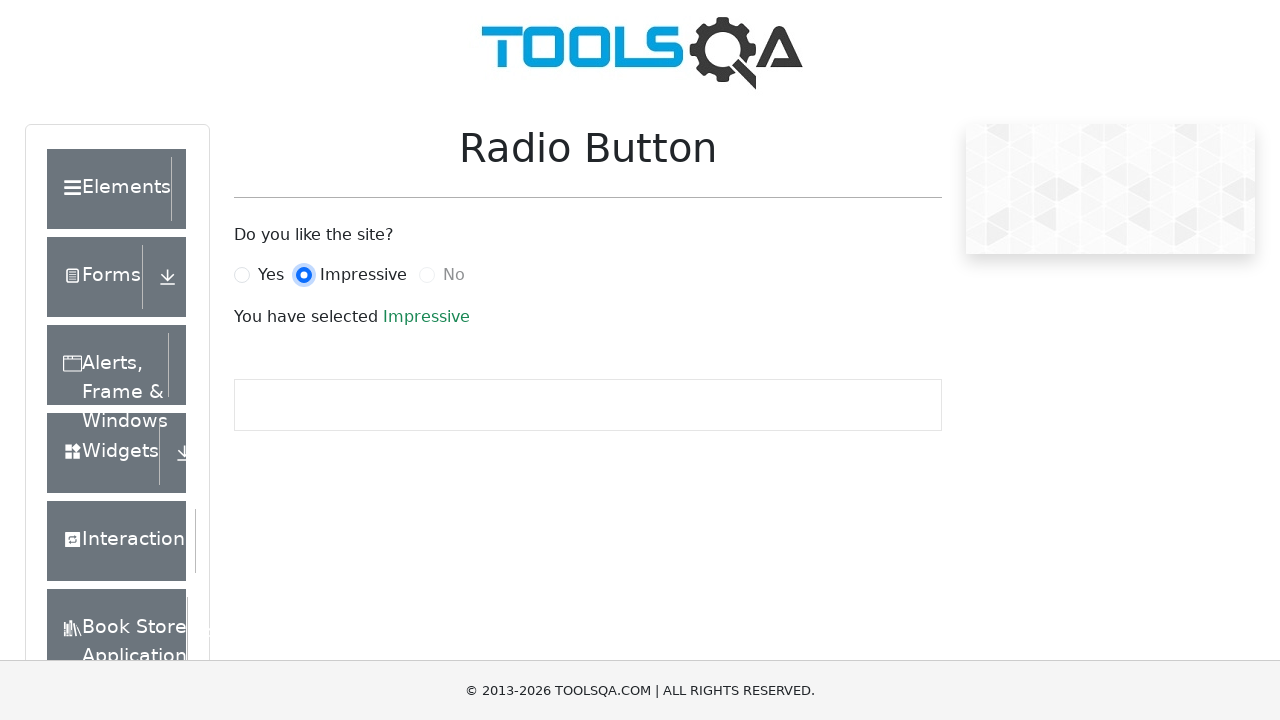